Tests checkbox functionality by checking and unchecking the "monday" checkbox and verifying its state

Starting URL: https://testautomationpractice.blogspot.com/

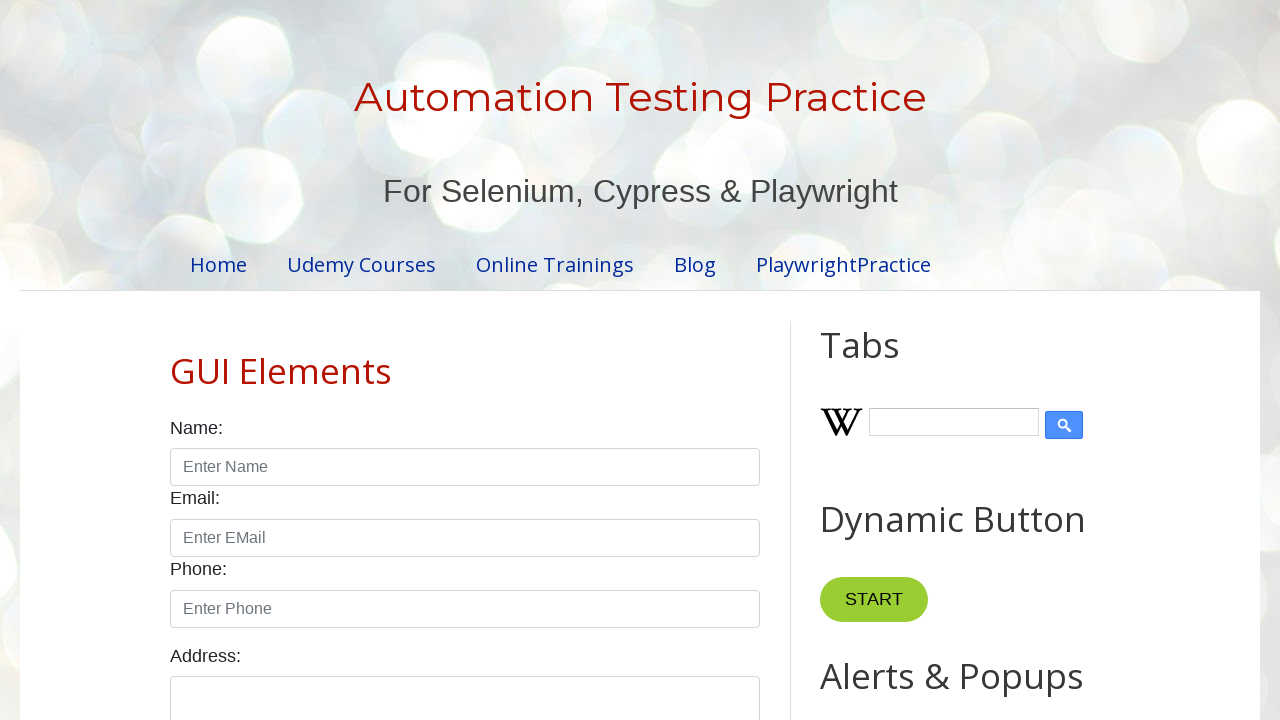

Located the Monday checkbox element
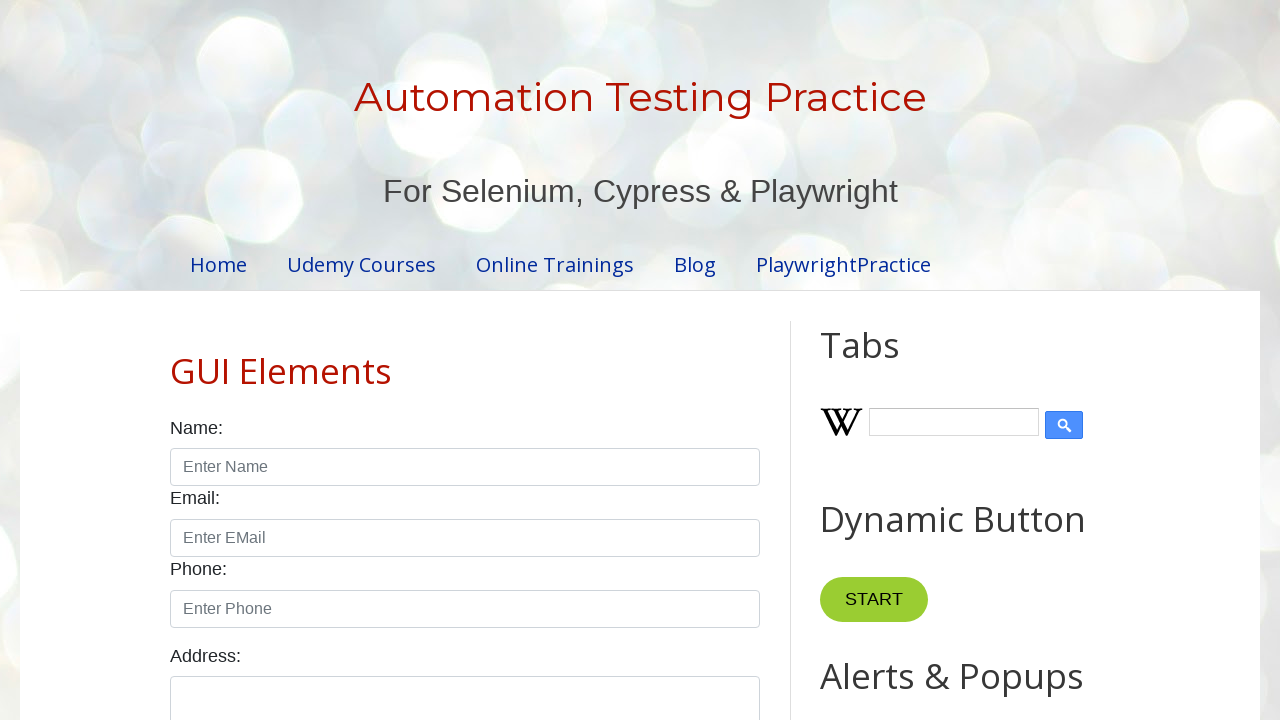

Checked the Monday checkbox at (272, 360) on input[id="monday"]
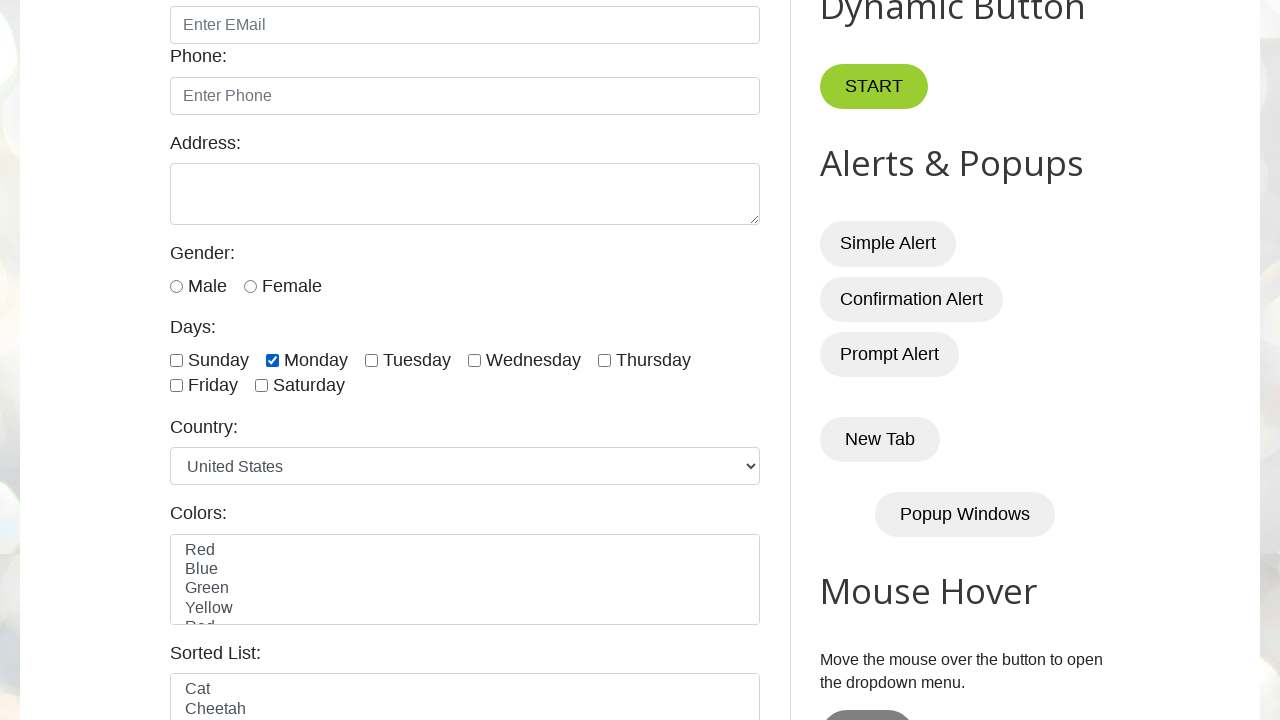

Verified that Monday checkbox is checked
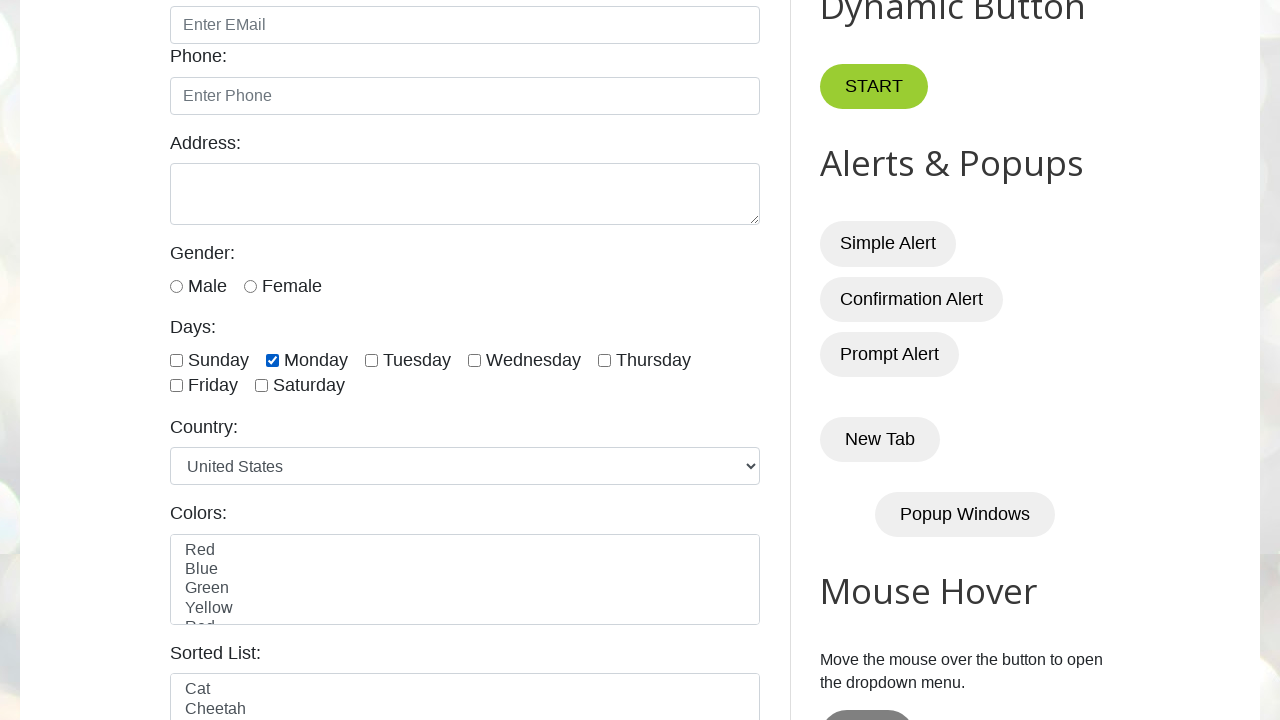

Unchecked the Monday checkbox at (272, 360) on input[id="monday"]
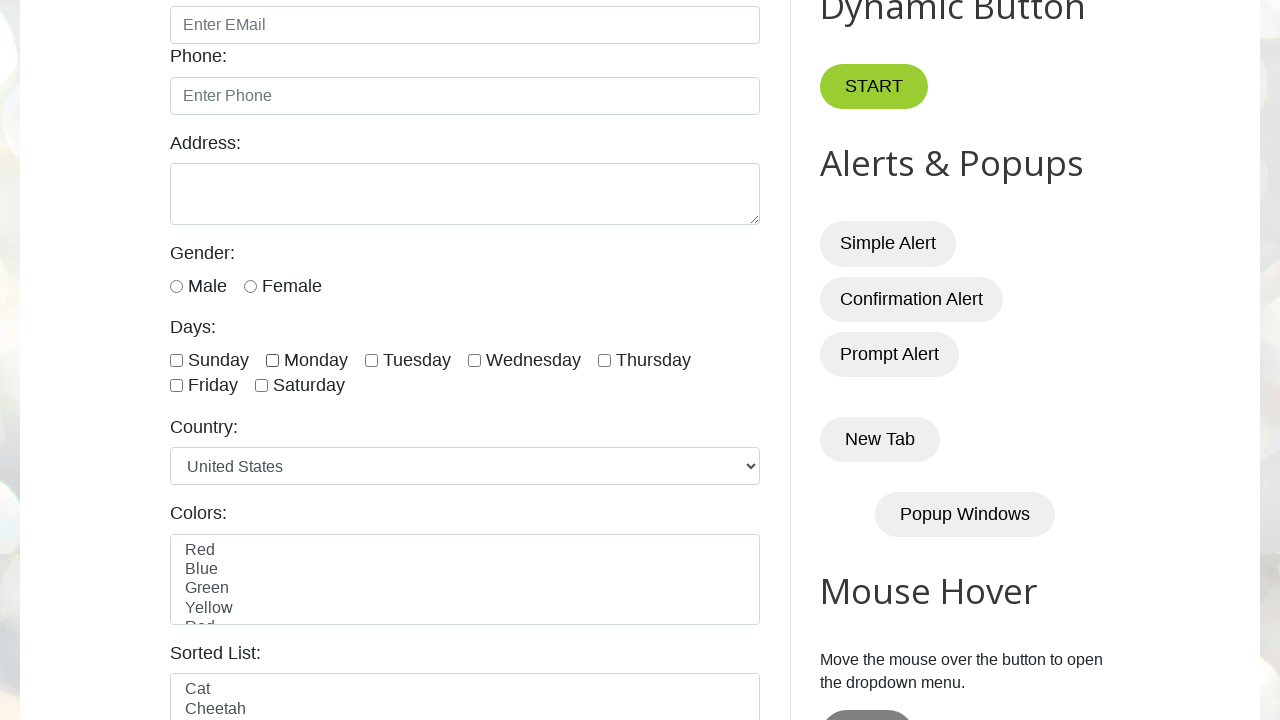

Verified that Monday checkbox is unchecked
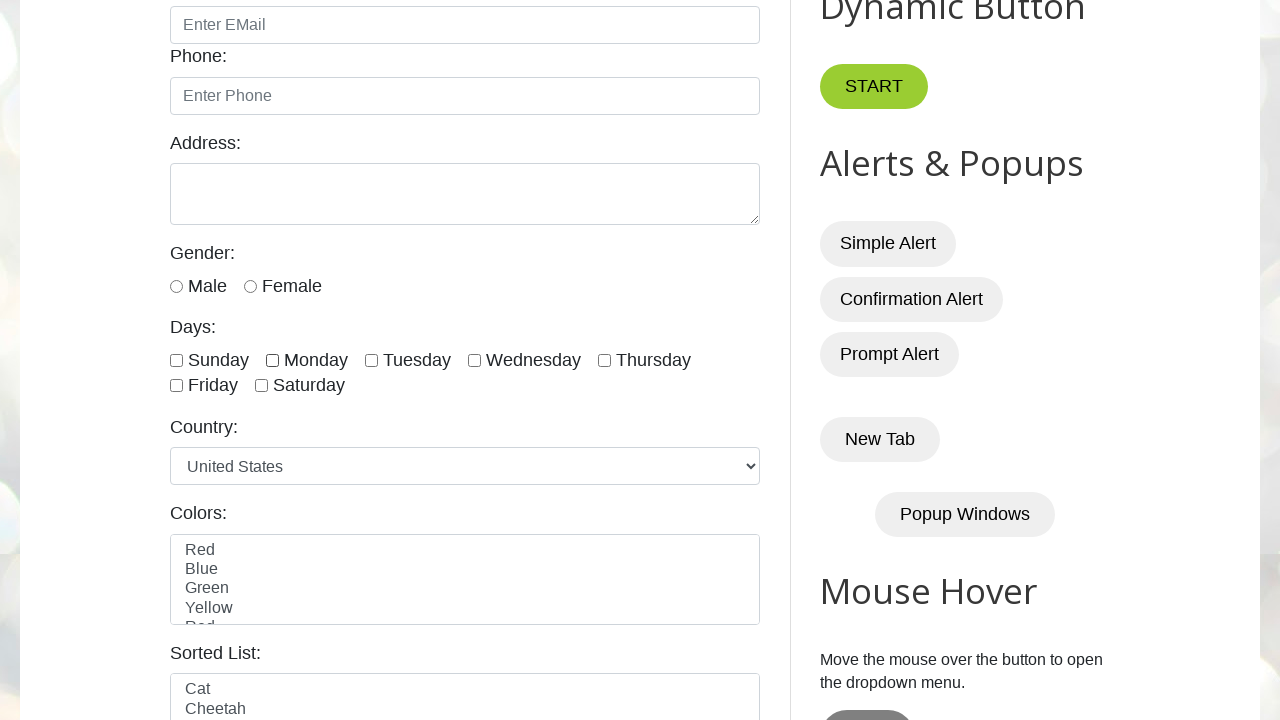

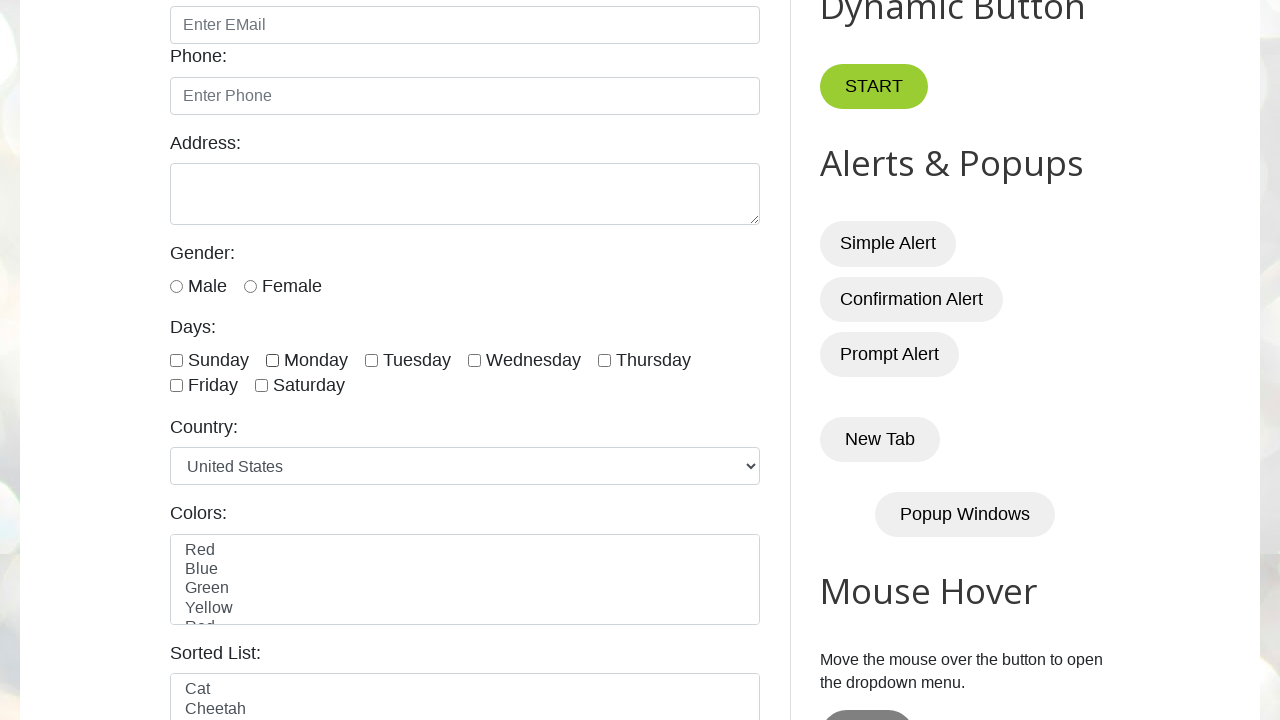